Tests a product table by verifying column and row counts, then iterates through pagination to read table data from each page.

Starting URL: https://testautomationpractice.blogspot.com/

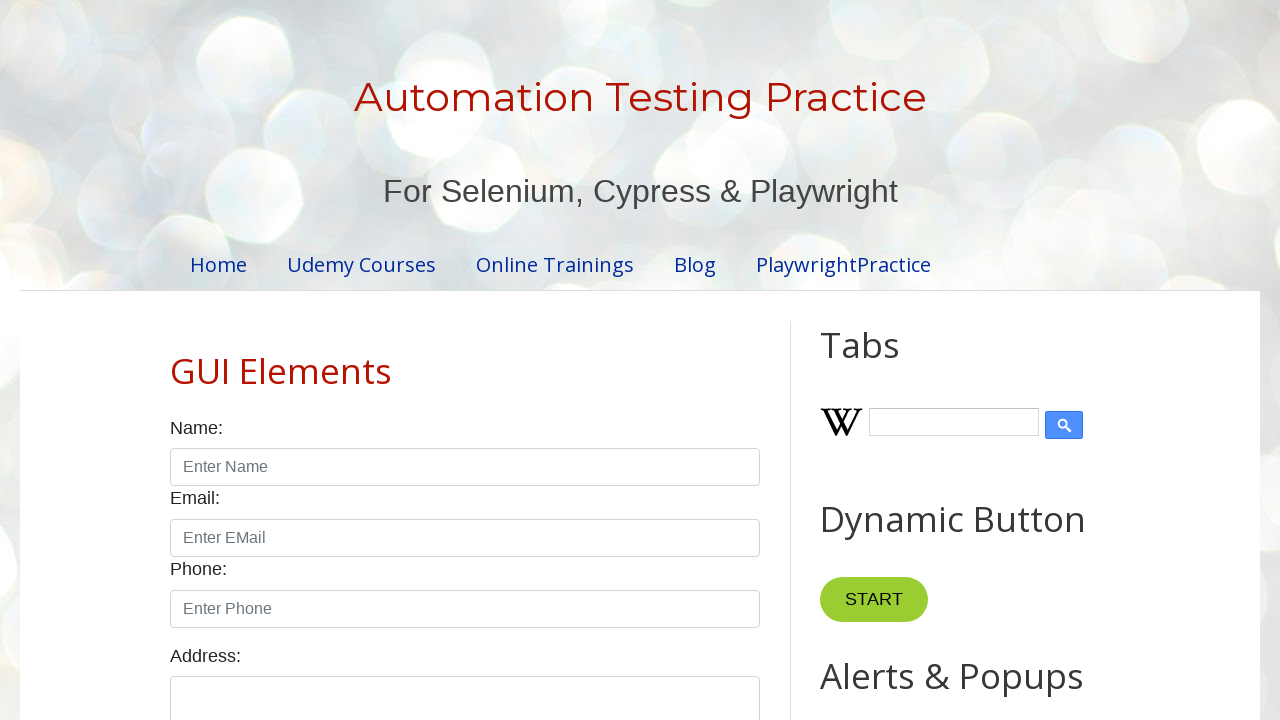

Located product table with ID 'productTable'
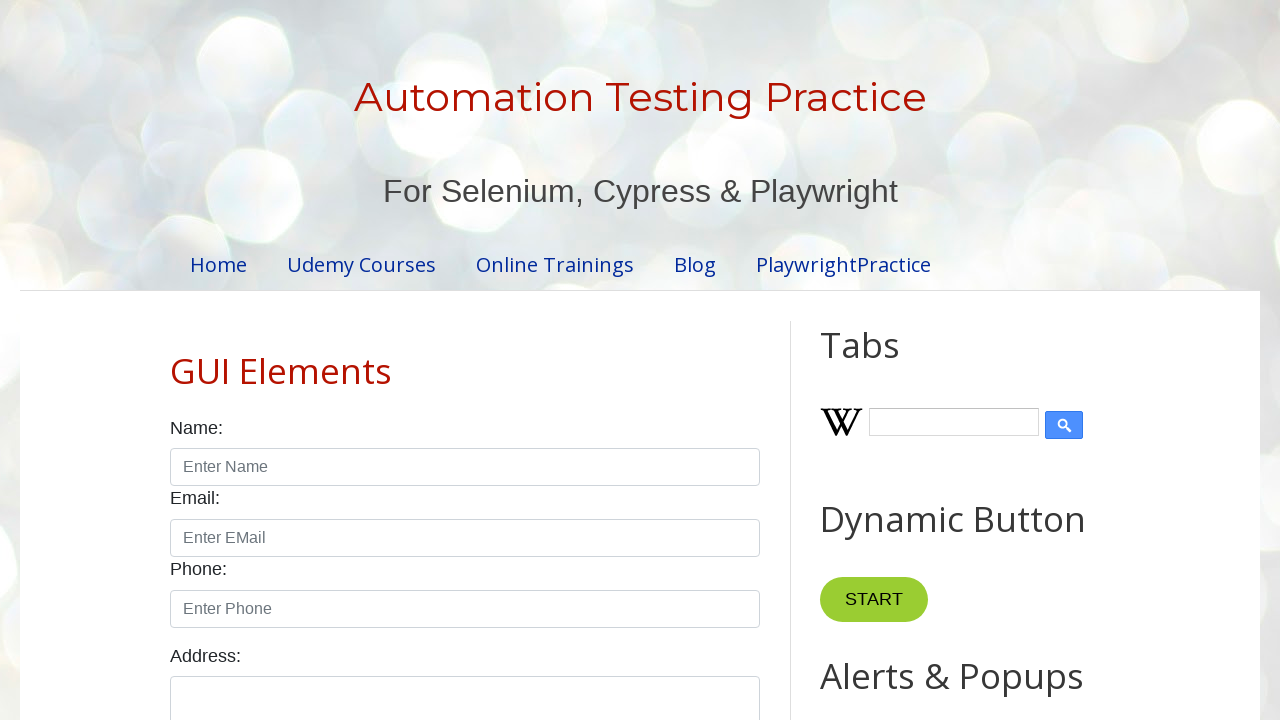

Verified product table has 4 columns
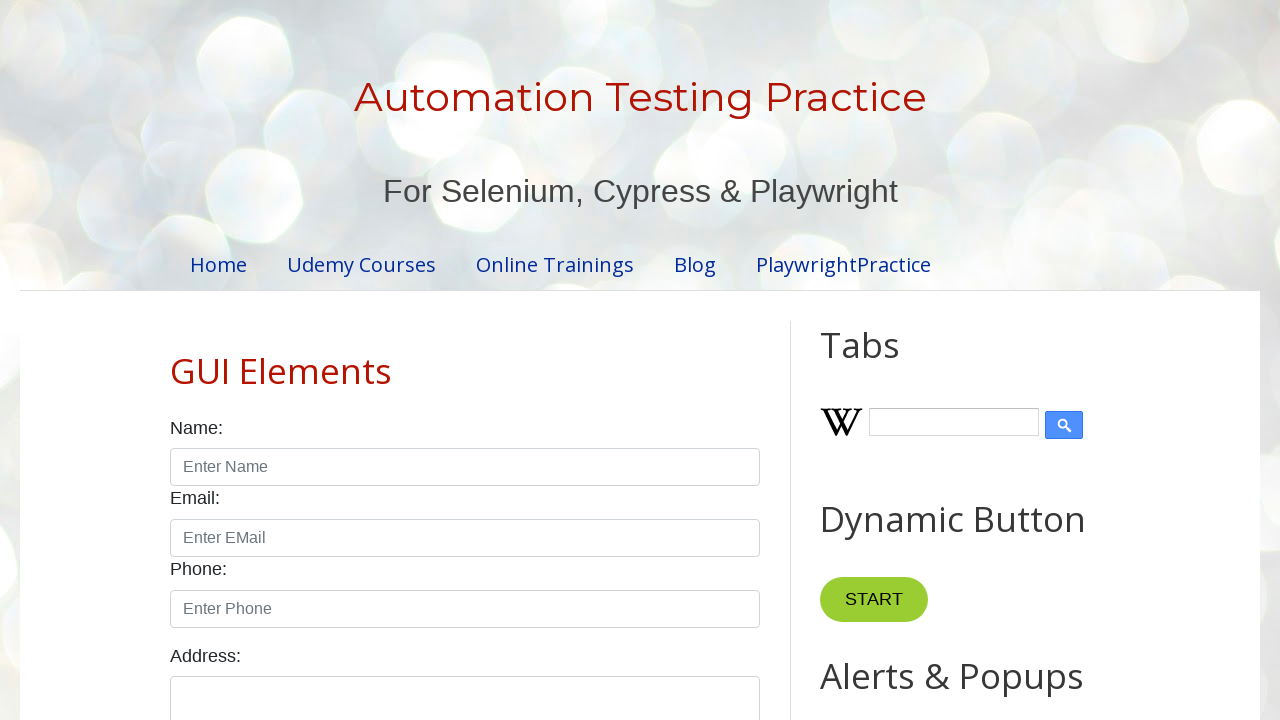

Verified product table has 5 rows
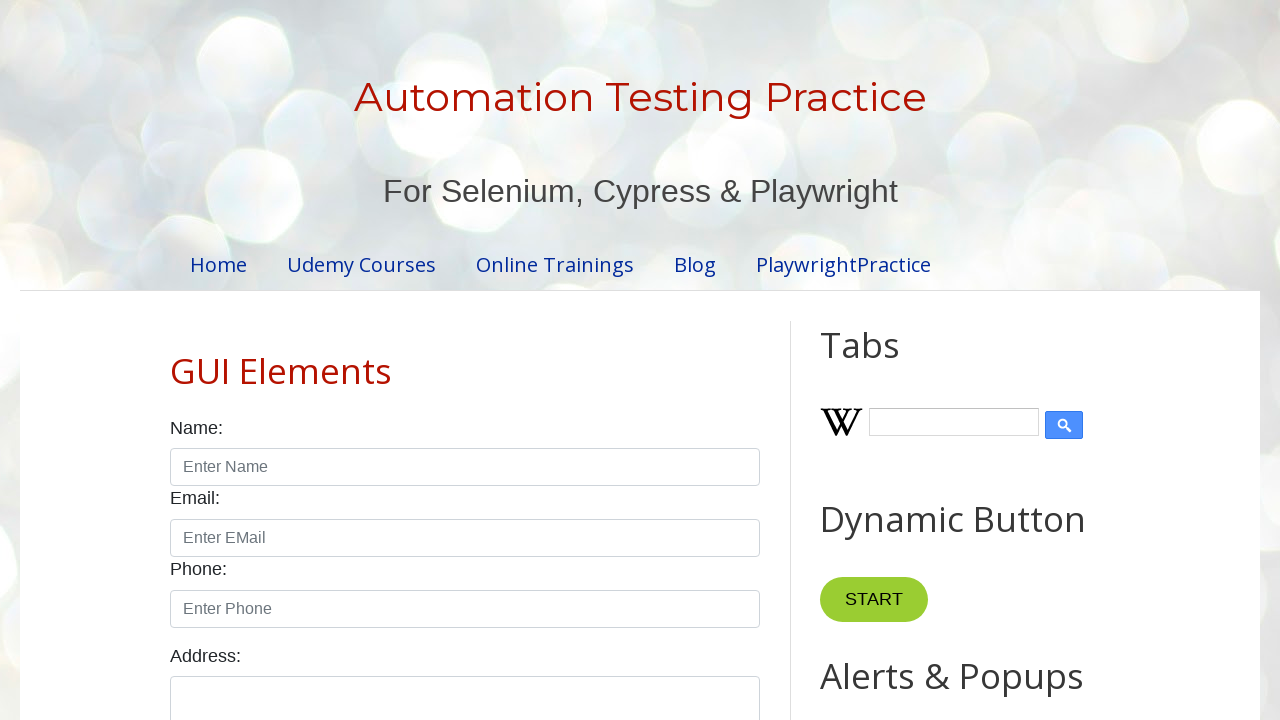

Located 4 pagination links
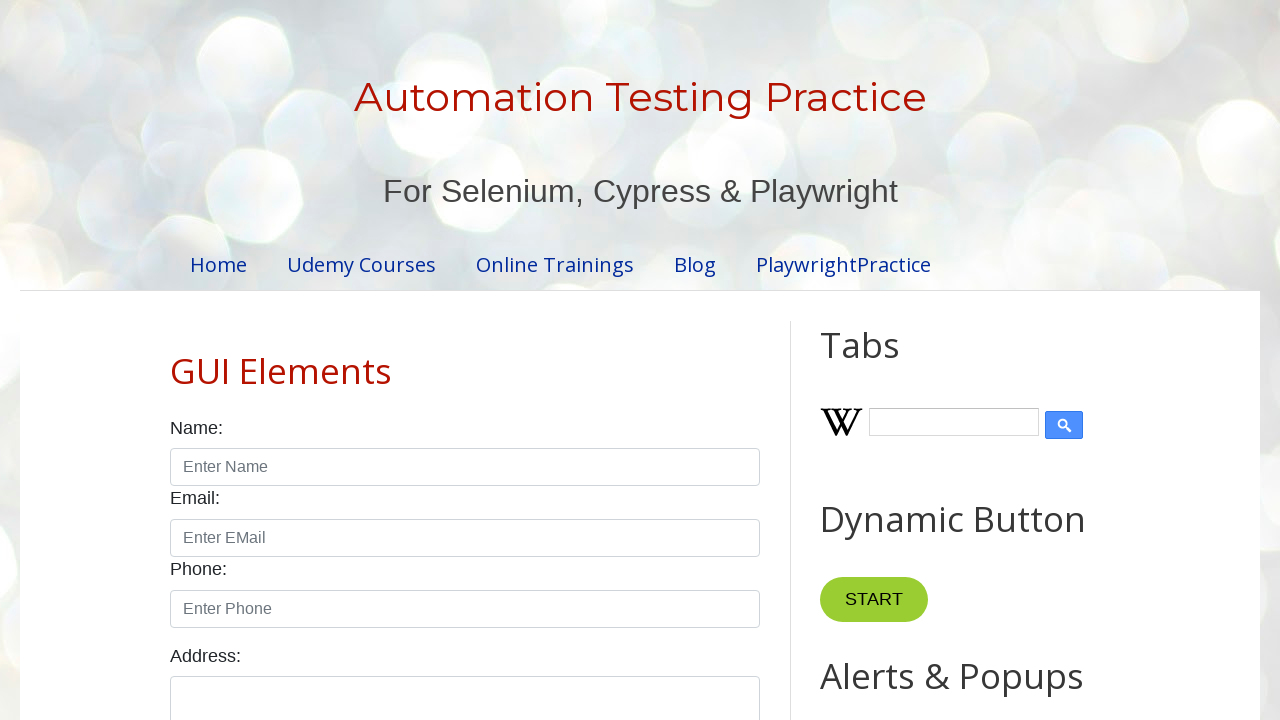

Counted 5 rows on page 1
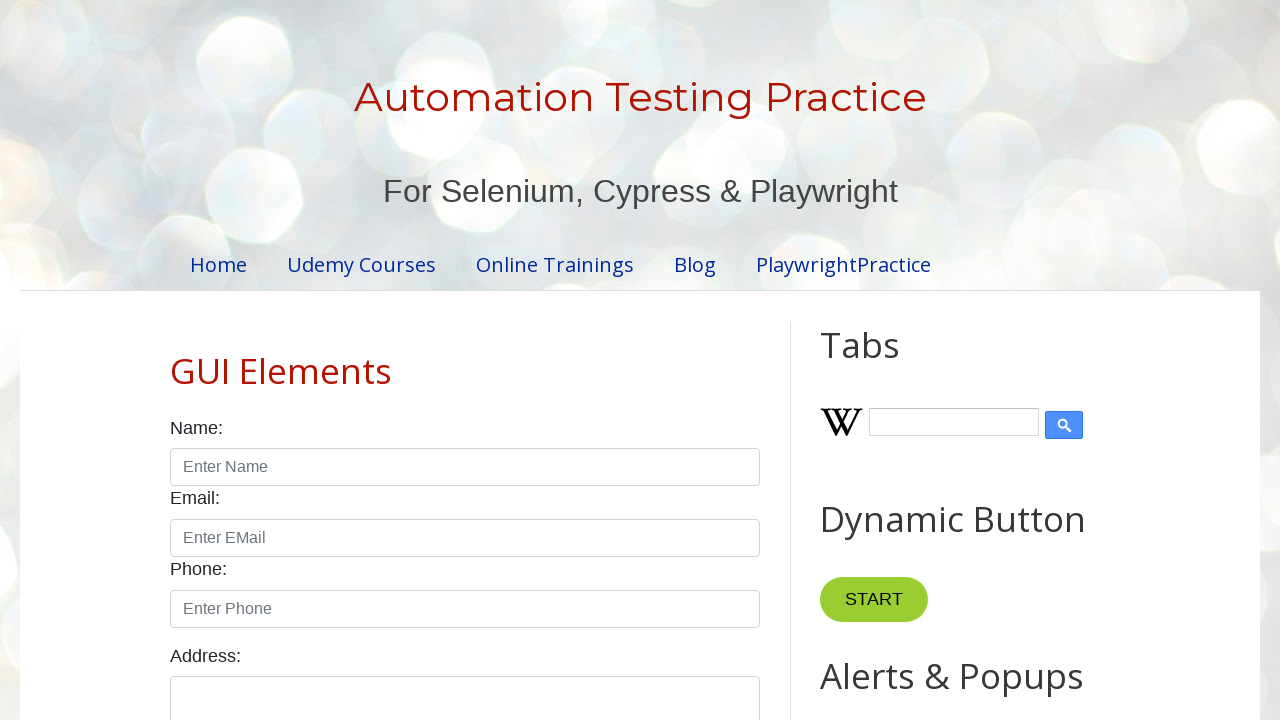

Read all cell content from row 1 on page 1
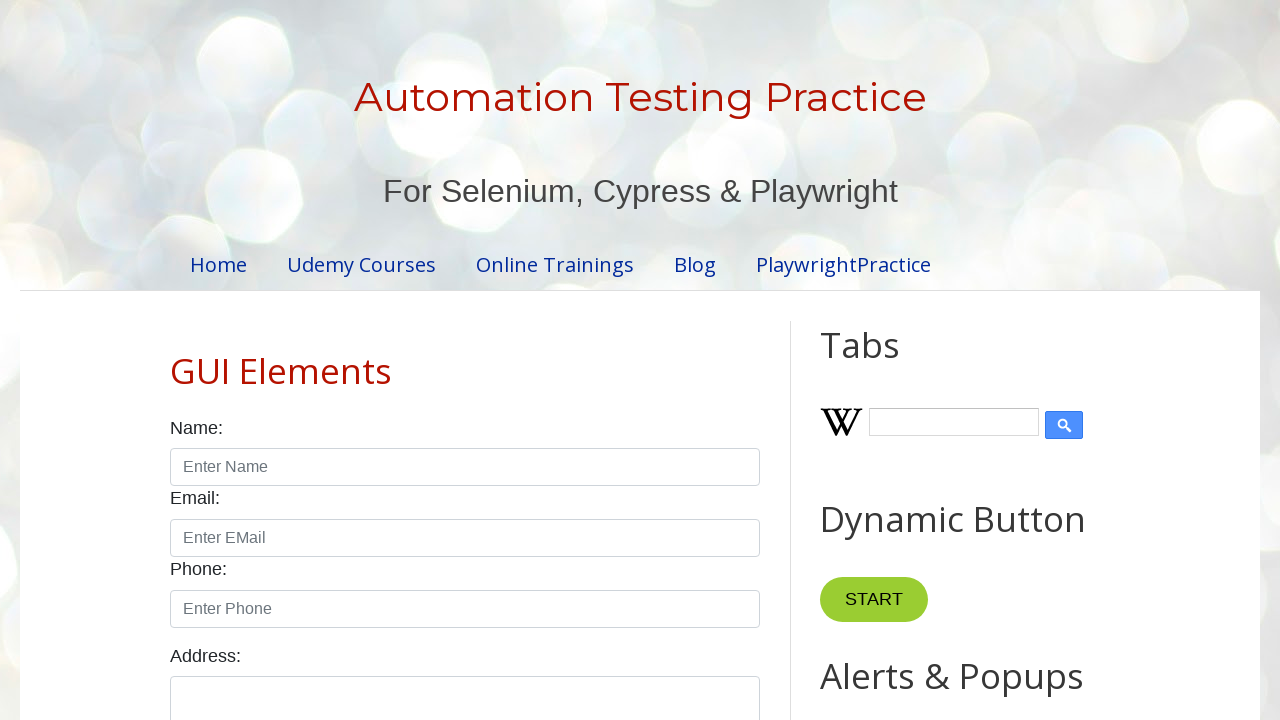

Read all cell content from row 2 on page 1
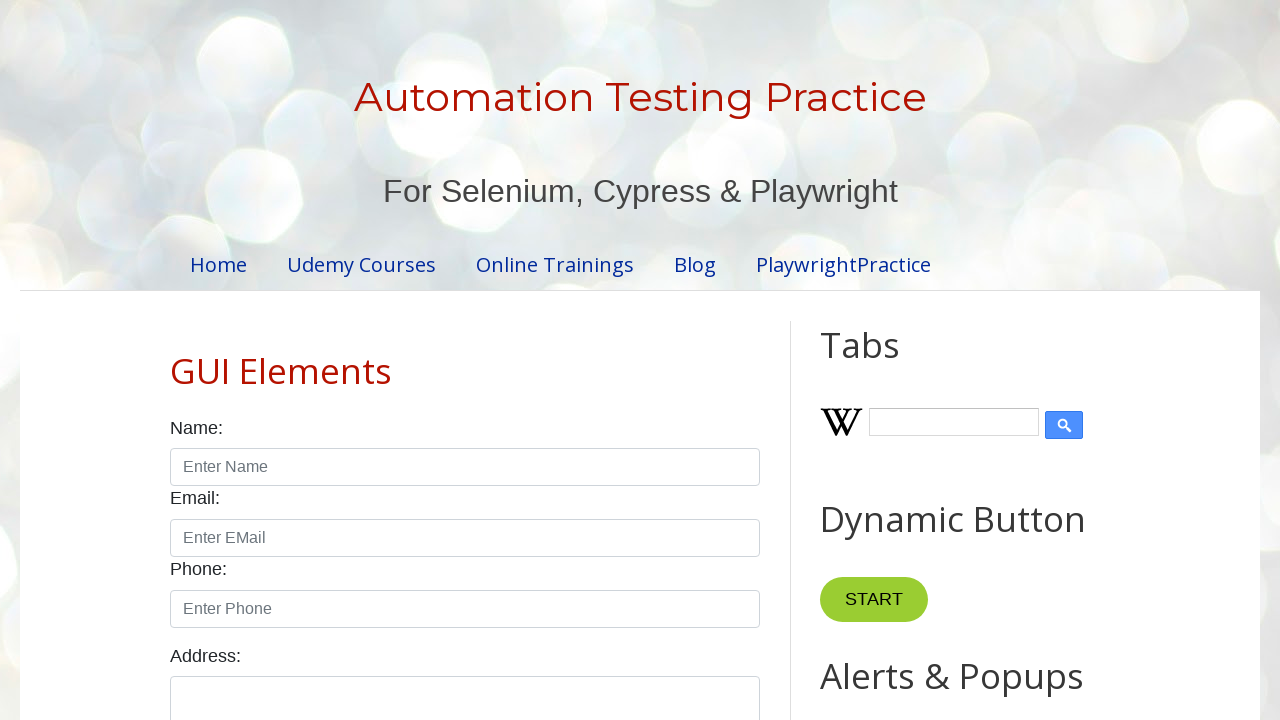

Read all cell content from row 3 on page 1
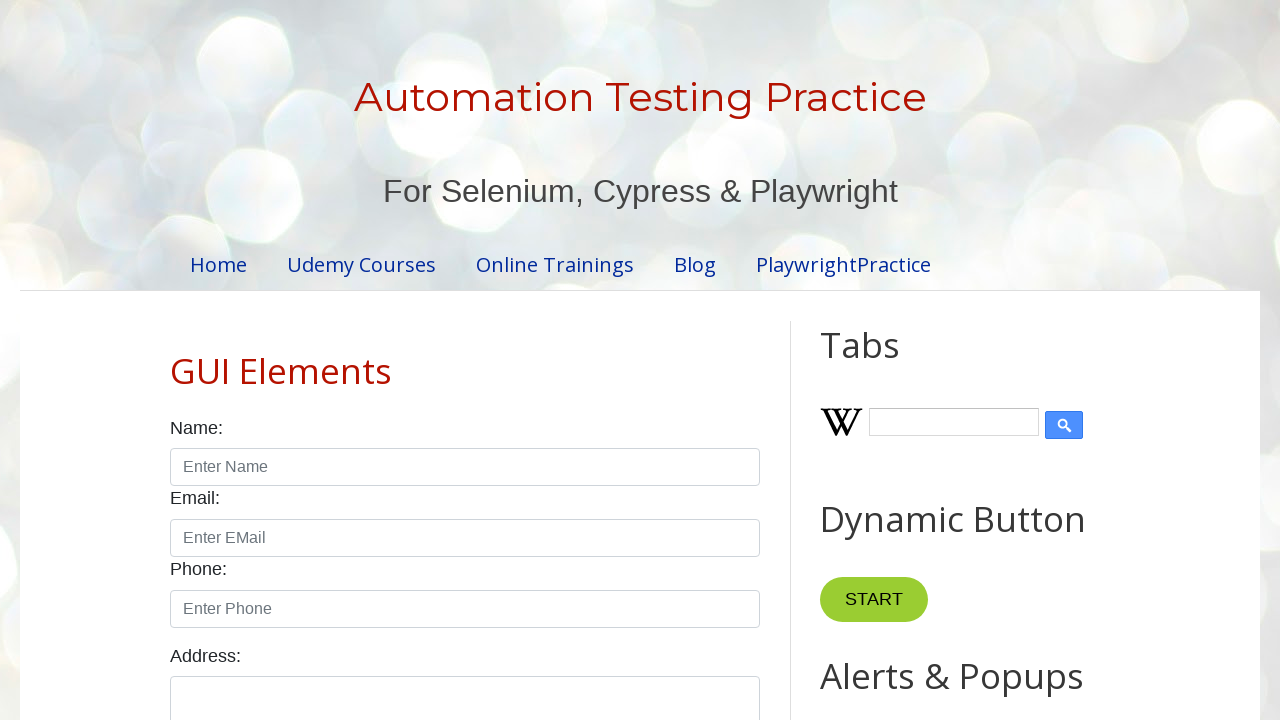

Read all cell content from row 4 on page 1
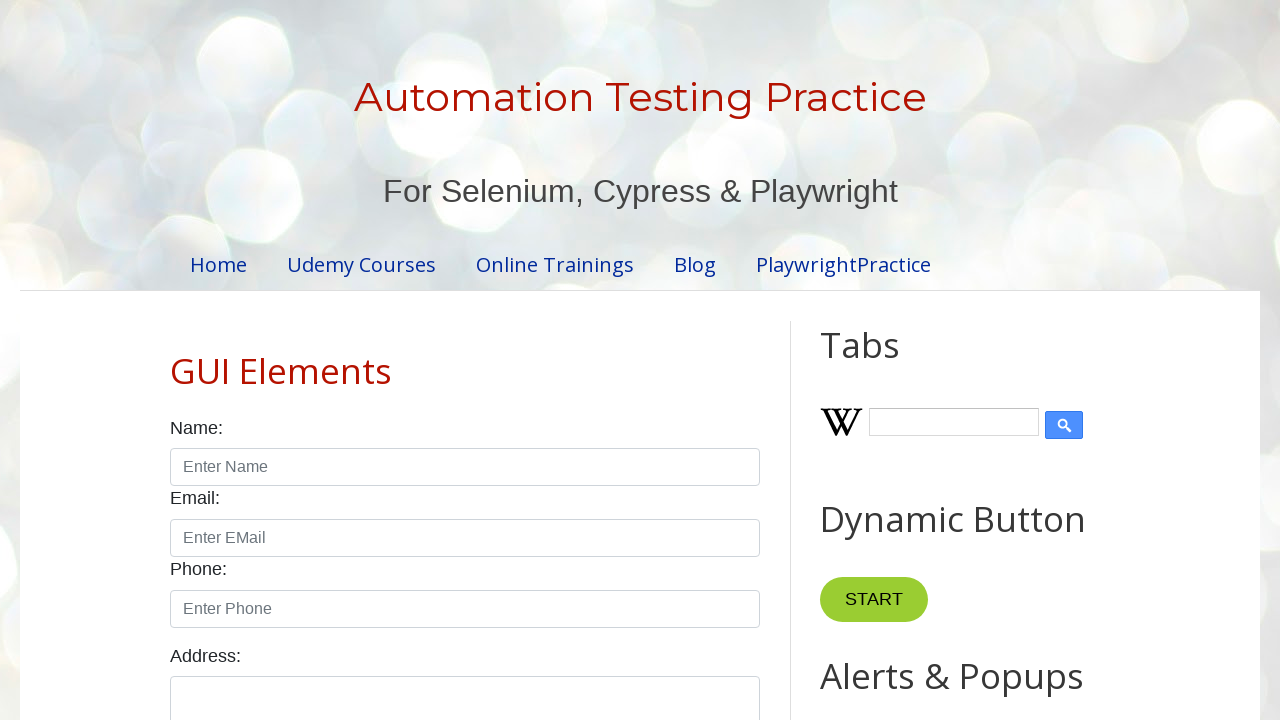

Read all cell content from row 5 on page 1
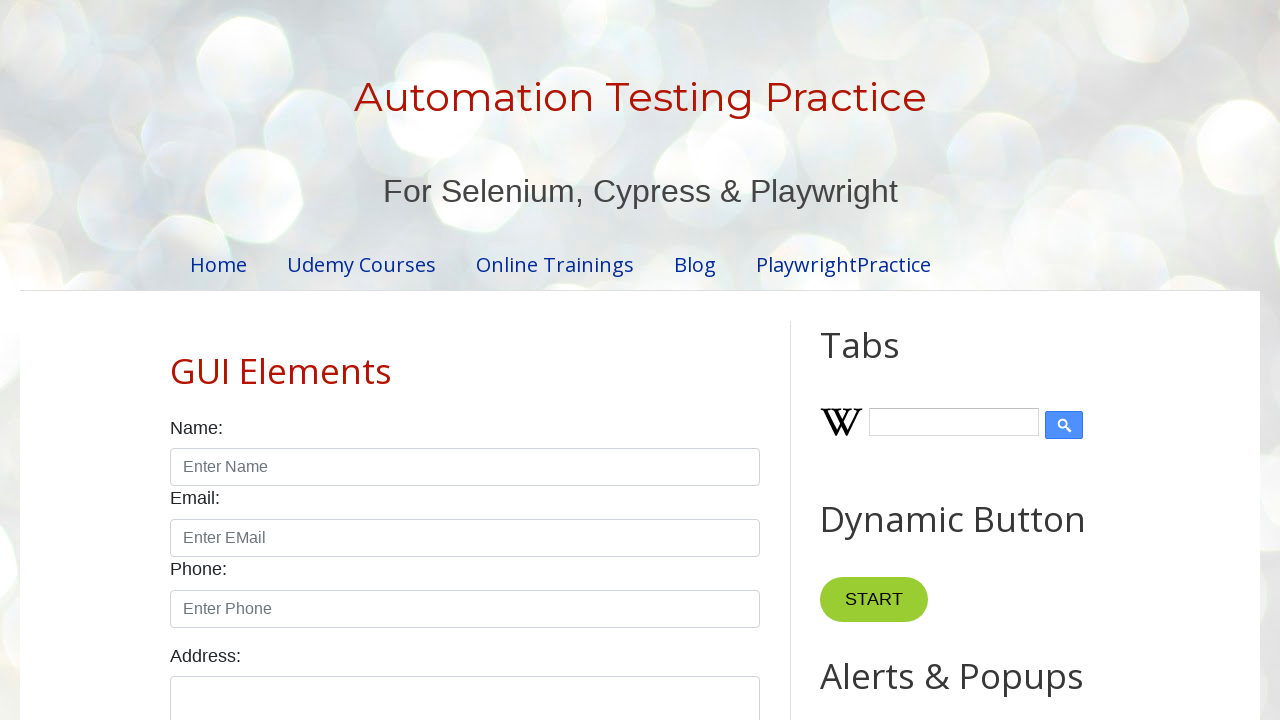

Clicked pagination link 2 at (456, 361) on .pagination li a >> nth=1
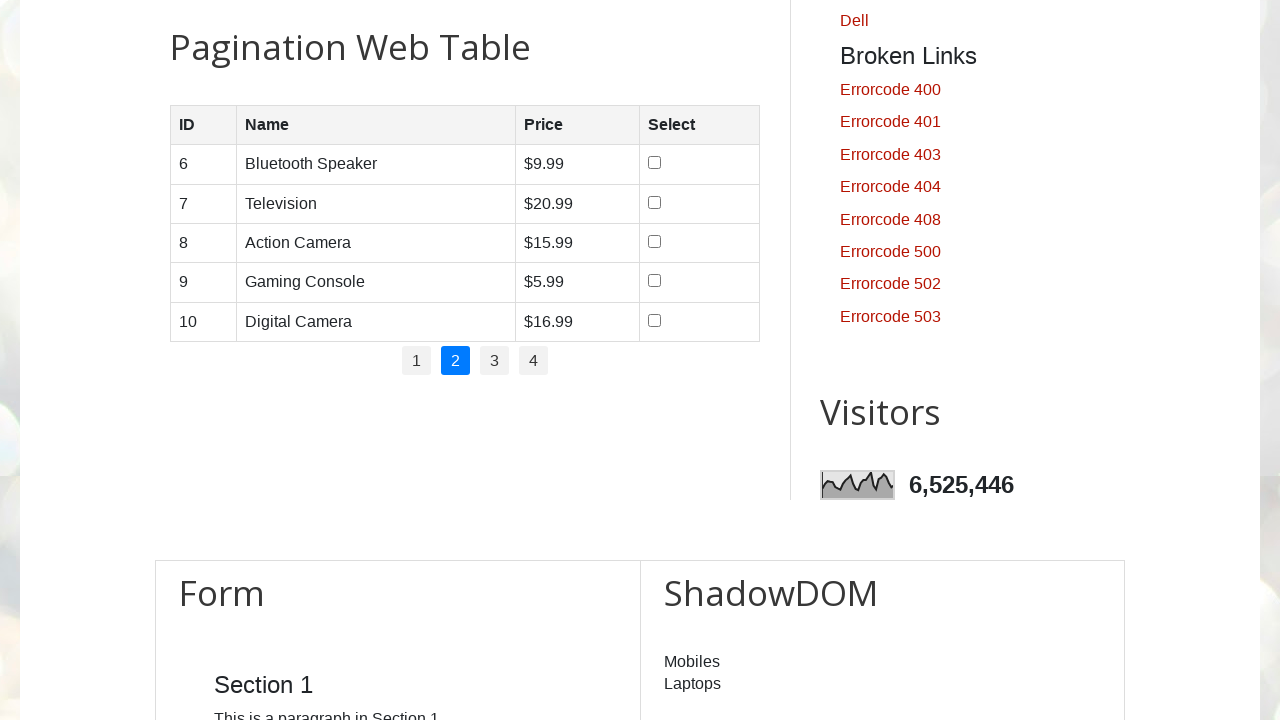

Waited 500ms for page content to update
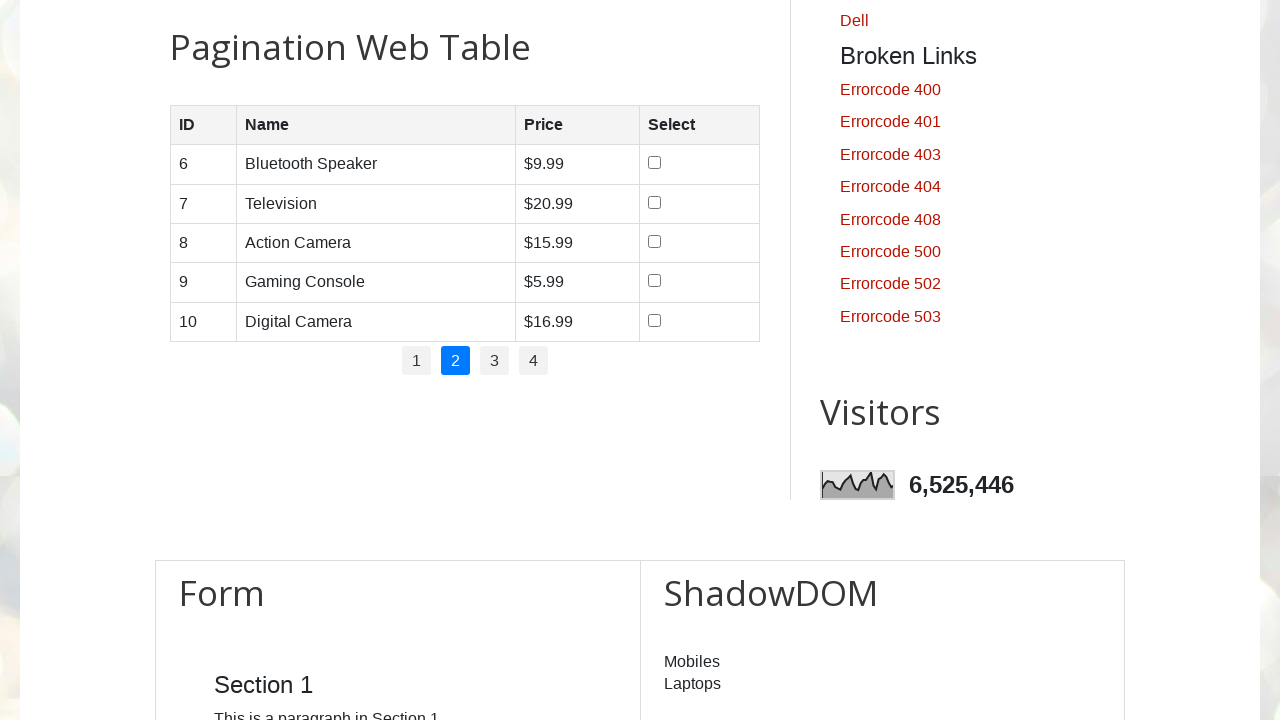

Counted 5 rows on page 2
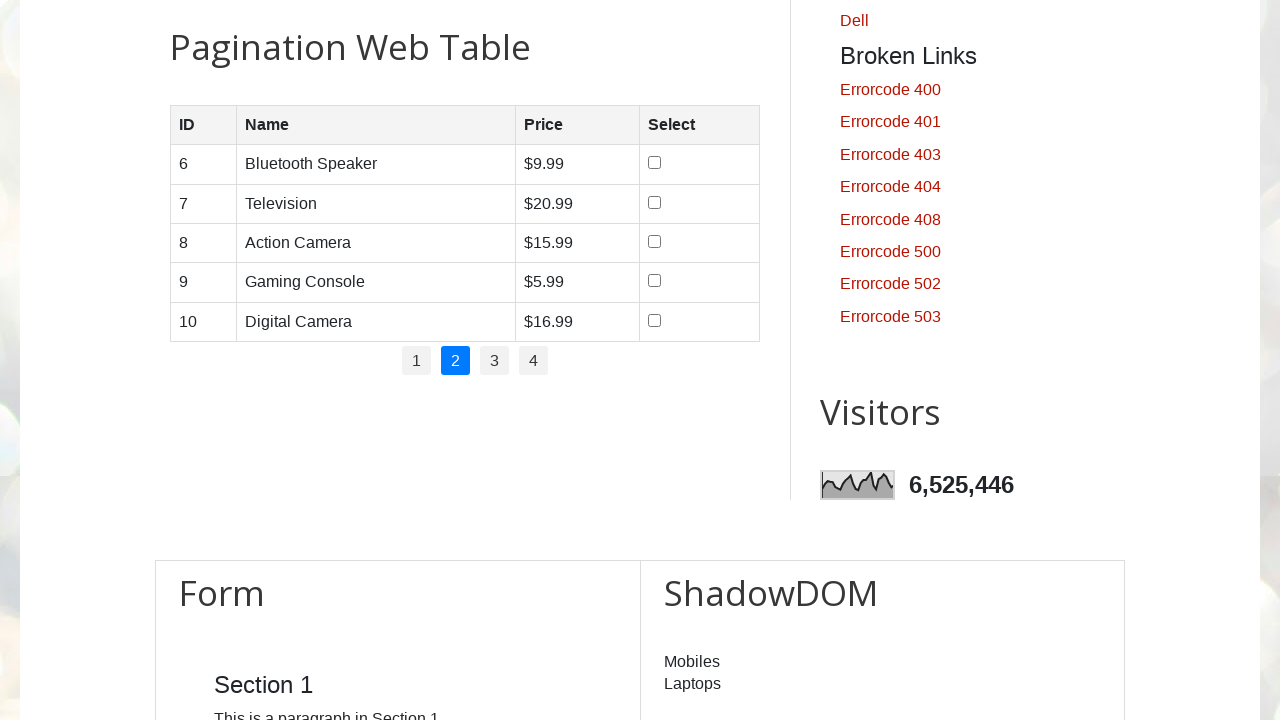

Read all cell content from row 1 on page 2
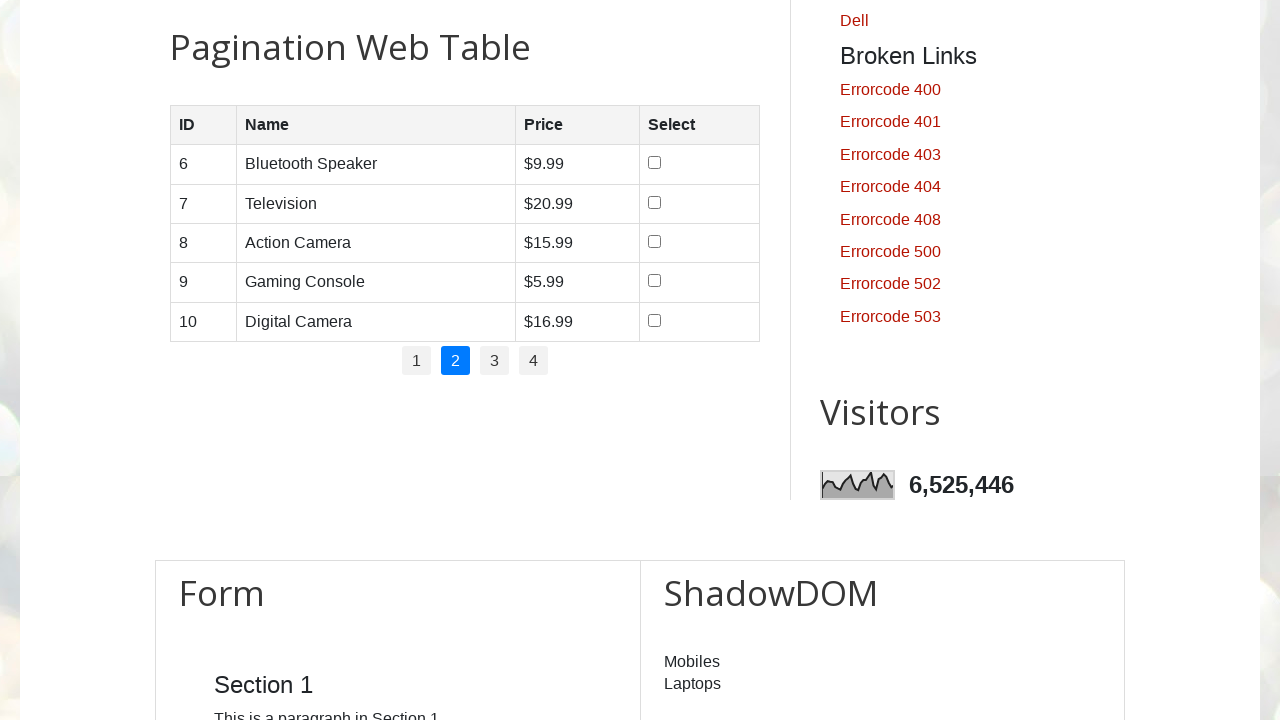

Read all cell content from row 2 on page 2
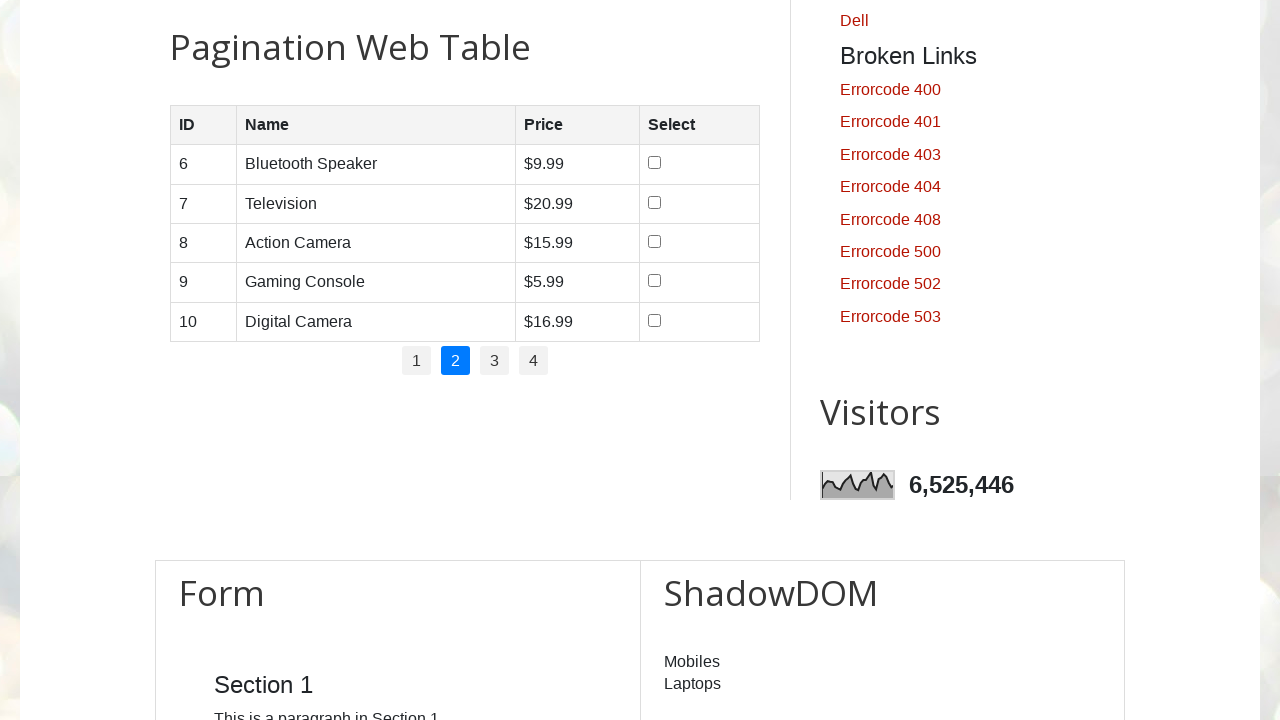

Read all cell content from row 3 on page 2
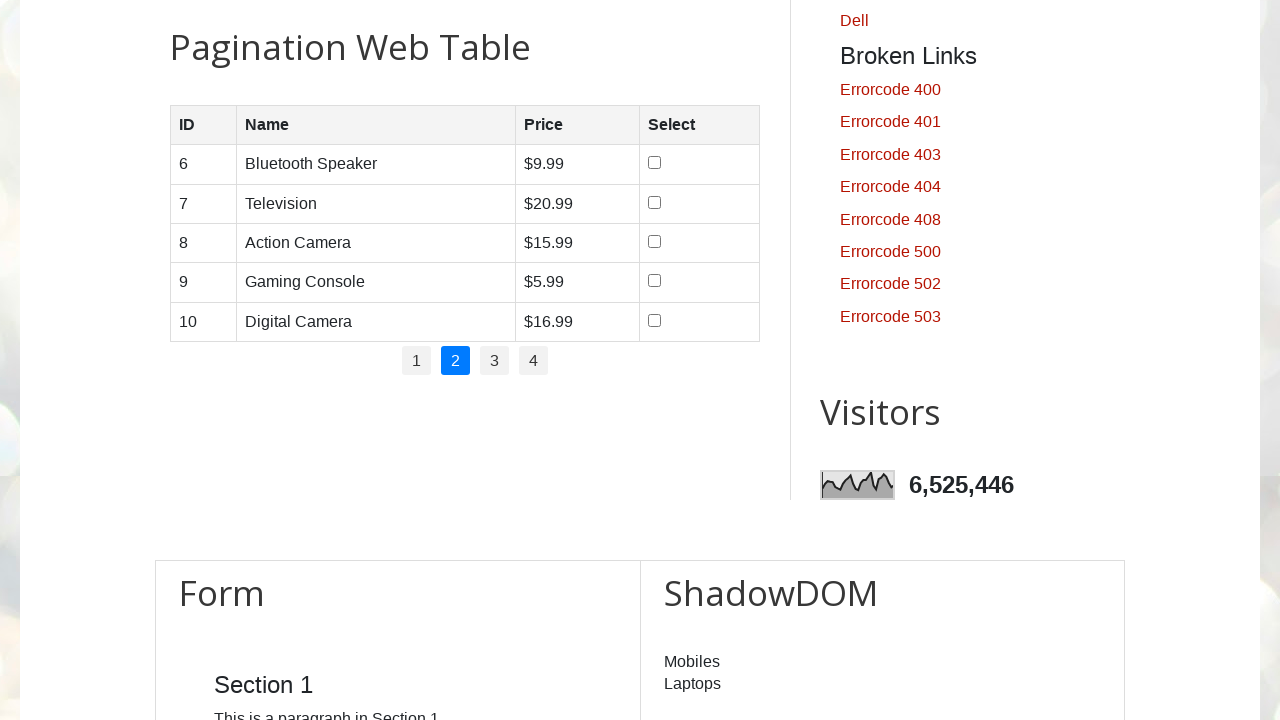

Read all cell content from row 4 on page 2
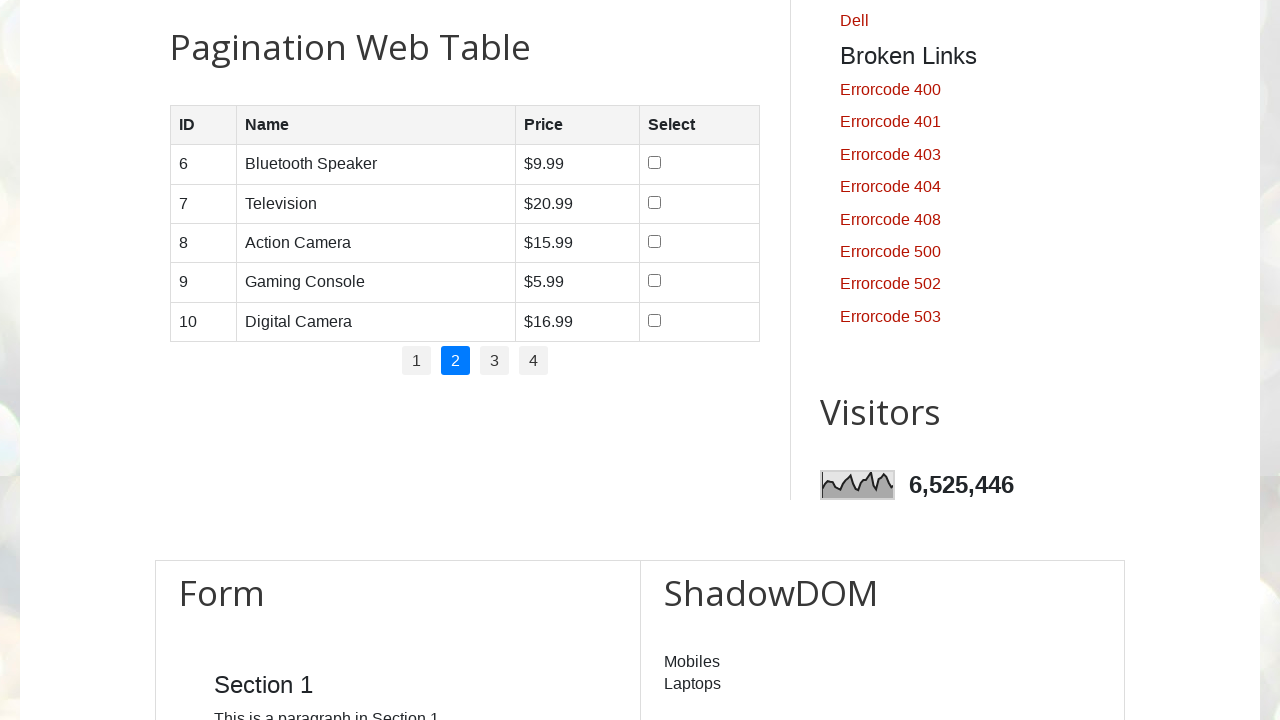

Read all cell content from row 5 on page 2
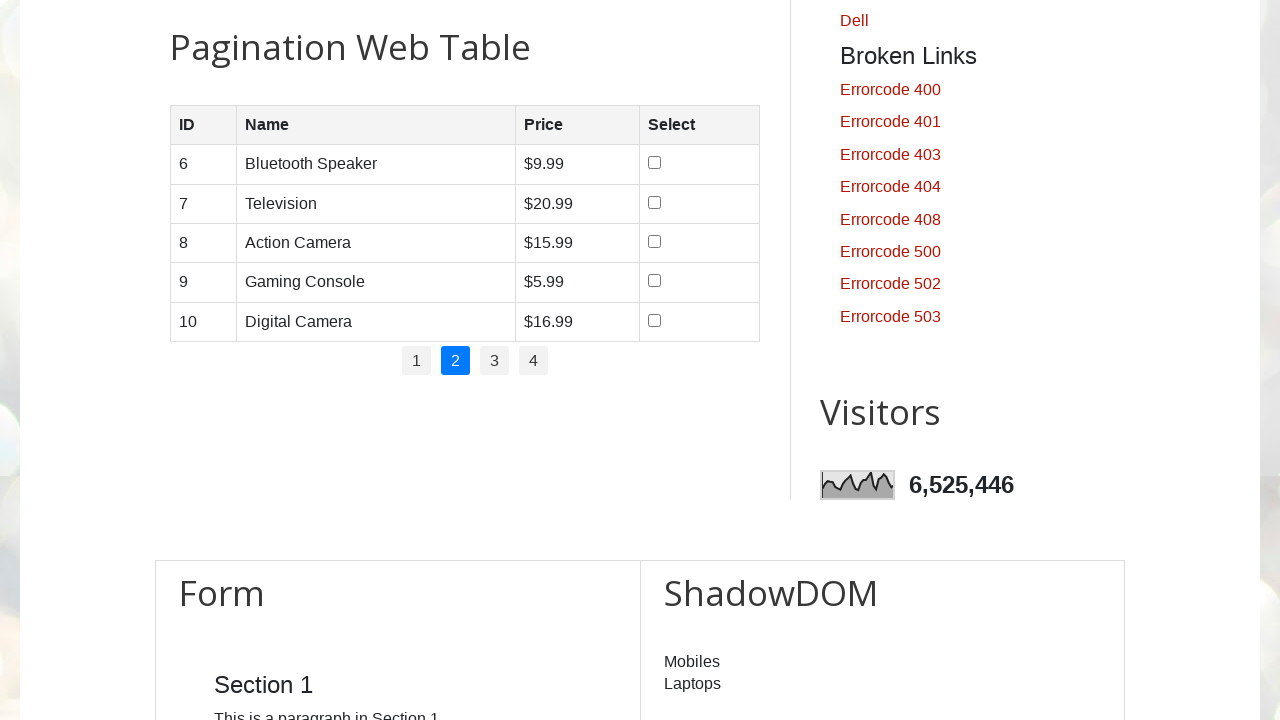

Clicked pagination link 3 at (494, 361) on .pagination li a >> nth=2
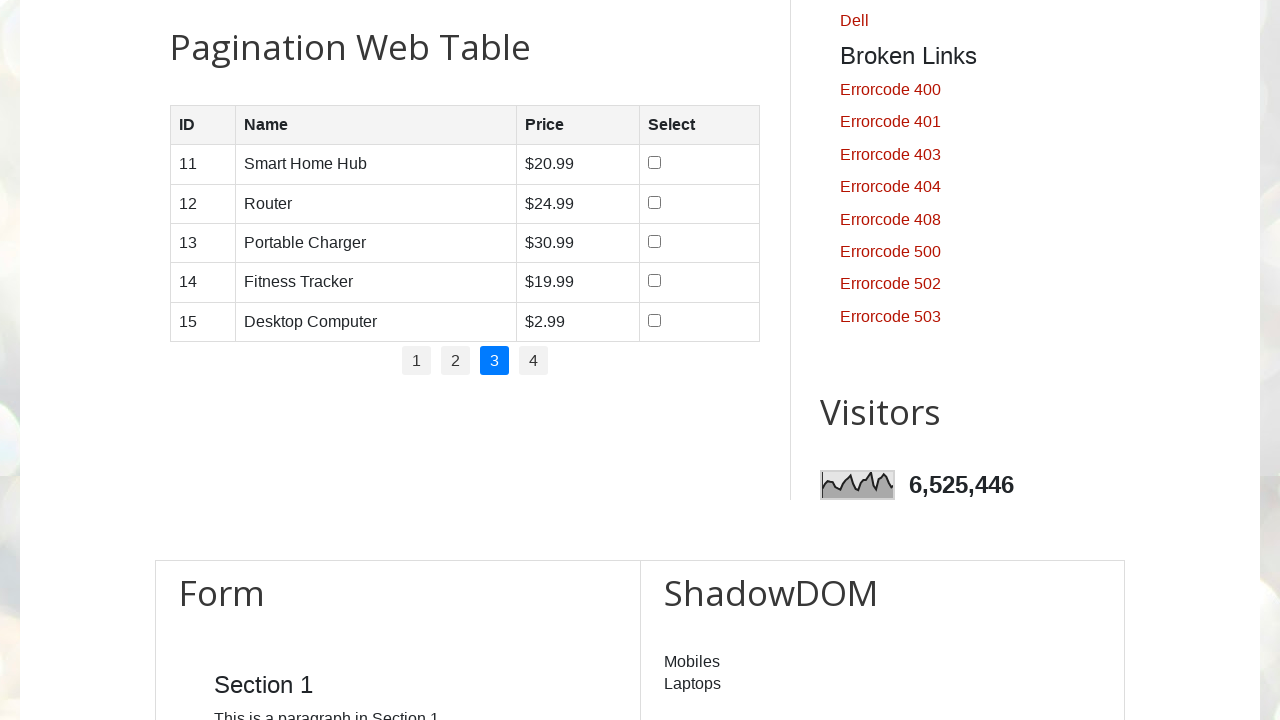

Waited 500ms for page content to update
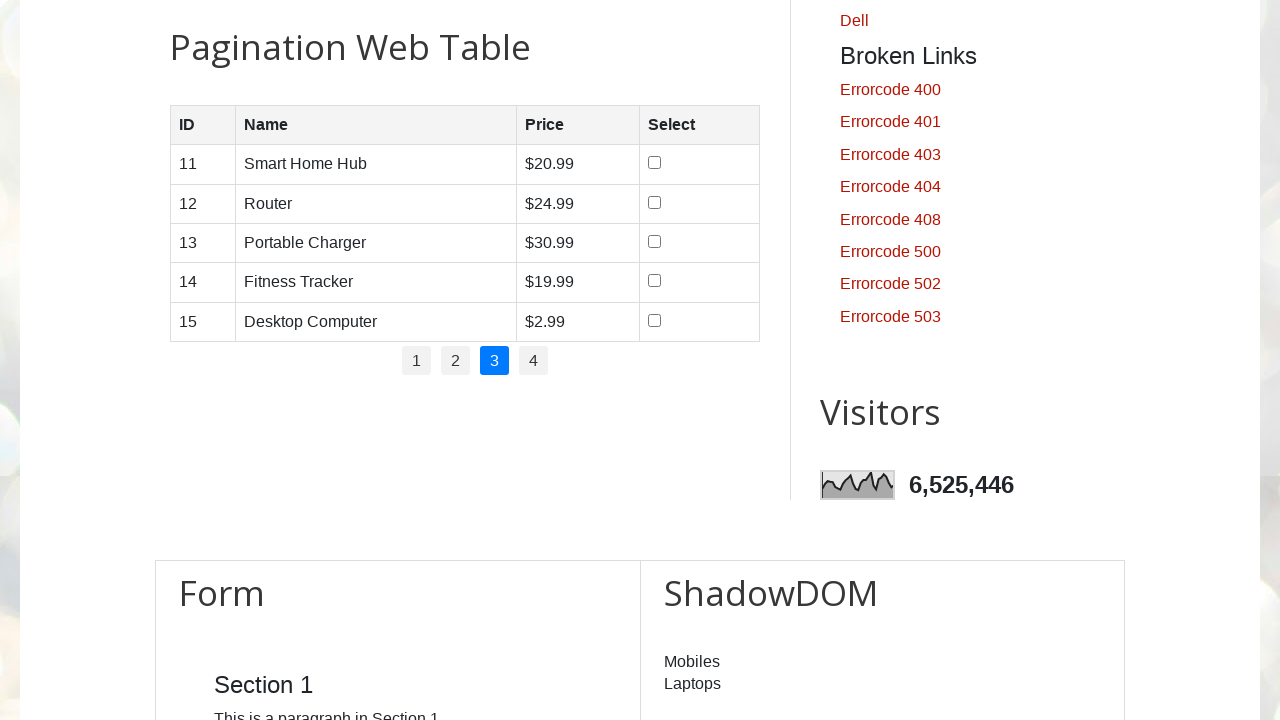

Counted 5 rows on page 3
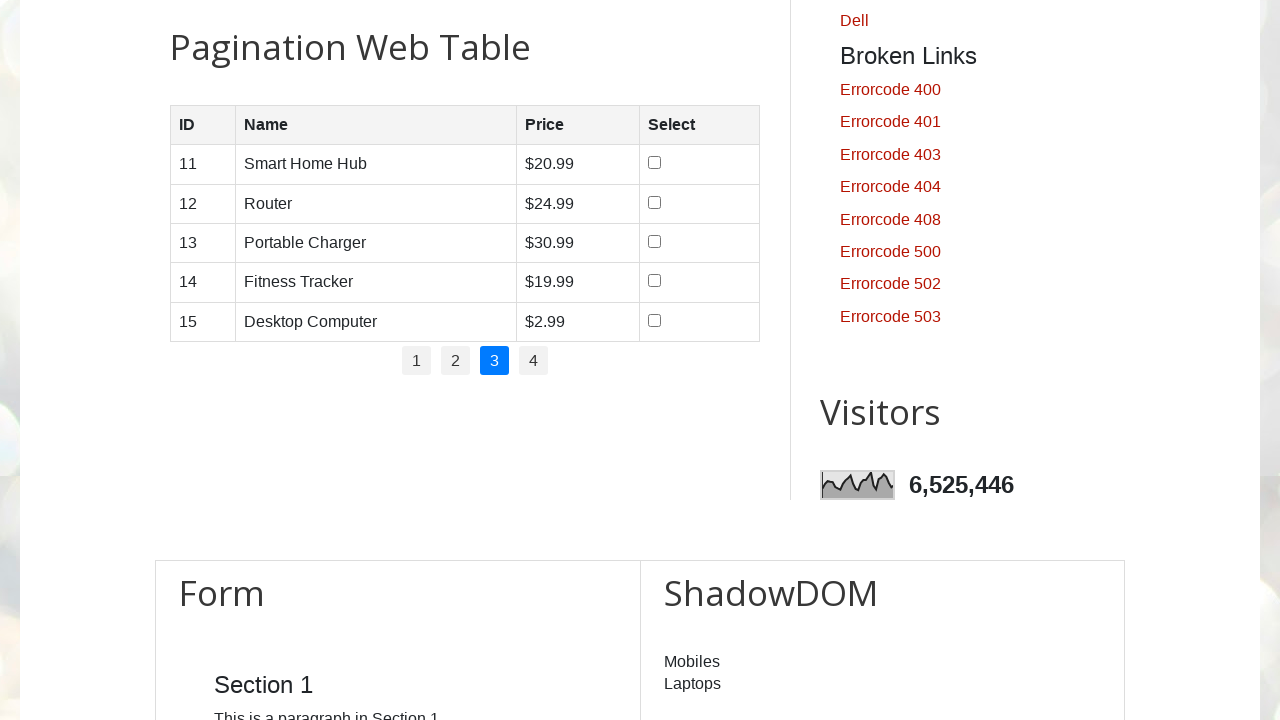

Read all cell content from row 1 on page 3
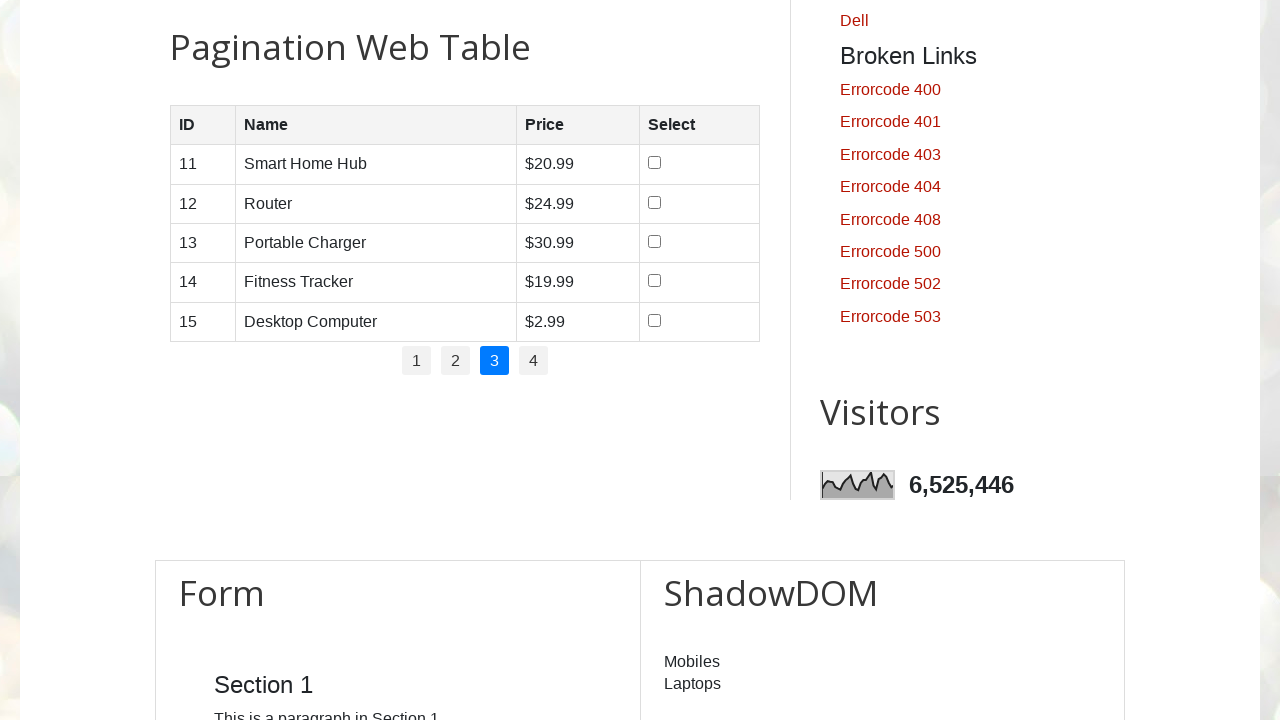

Read all cell content from row 2 on page 3
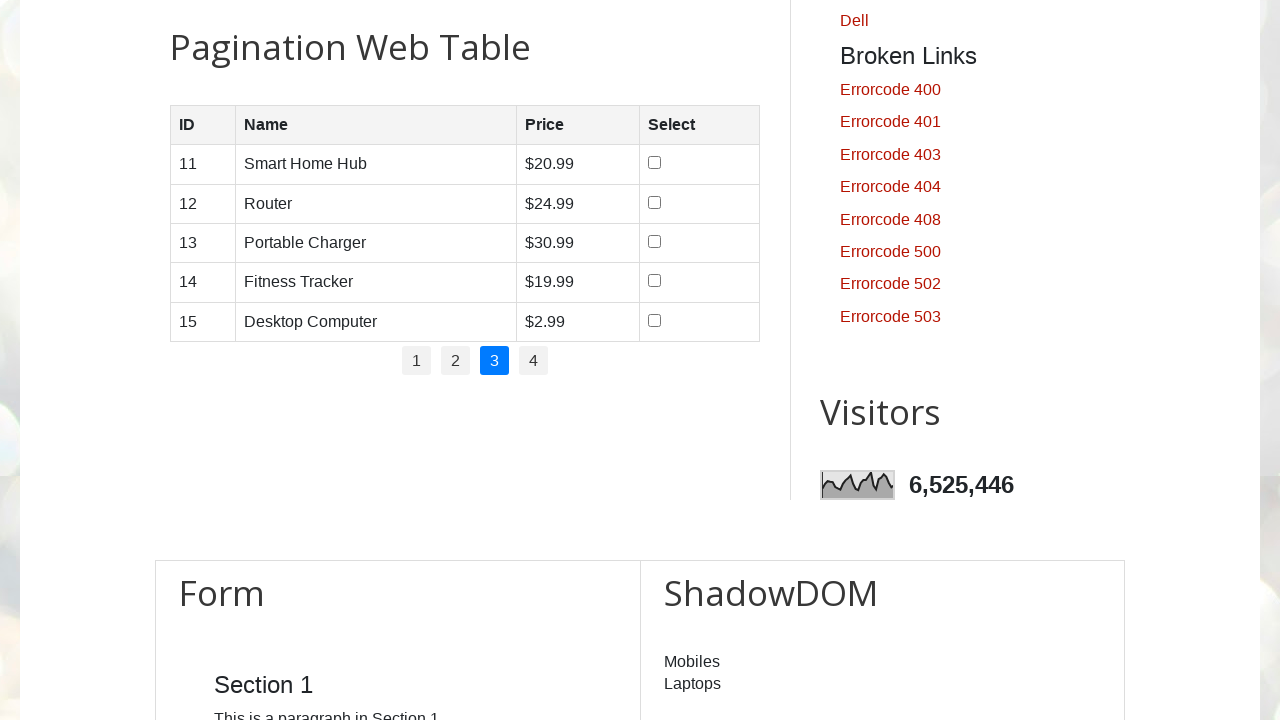

Read all cell content from row 3 on page 3
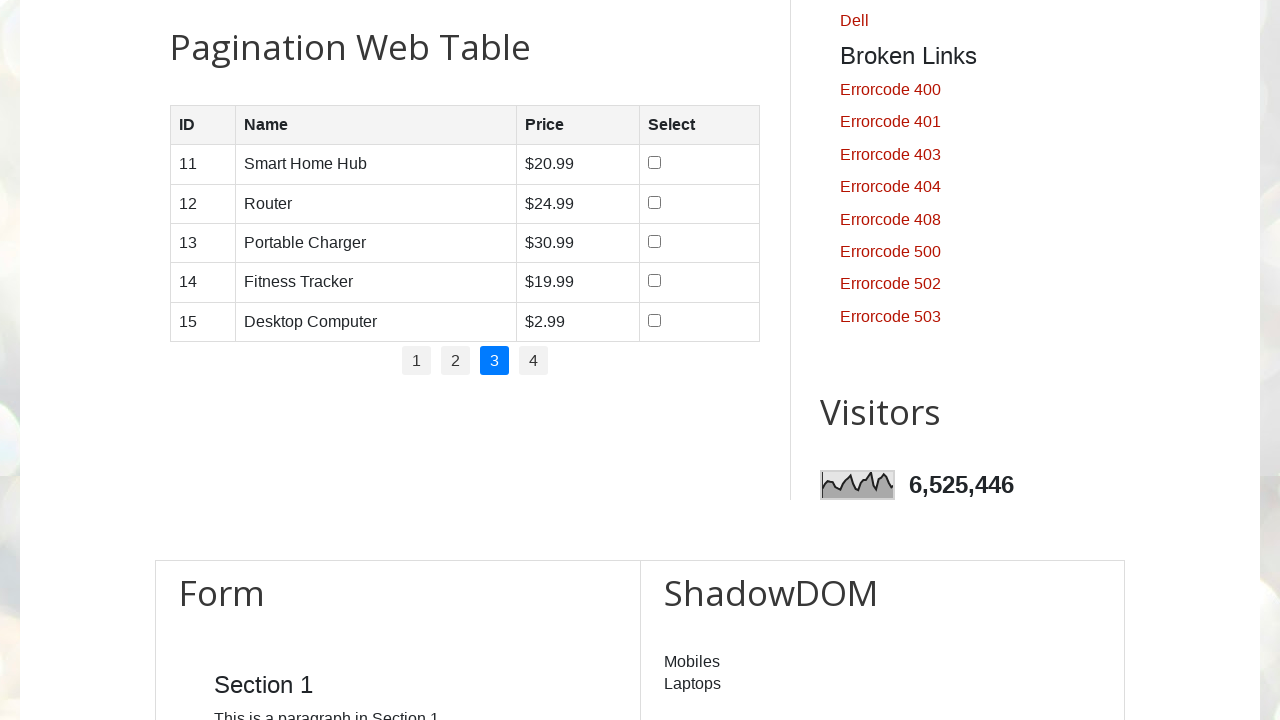

Read all cell content from row 4 on page 3
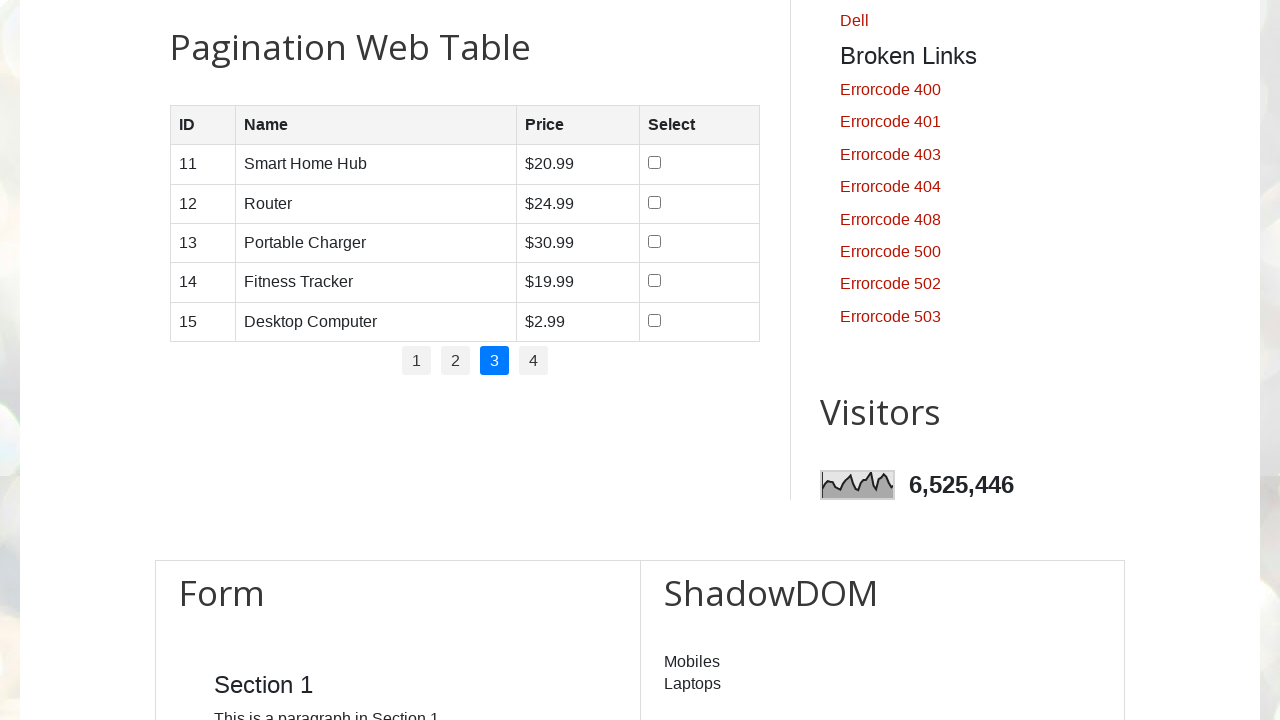

Read all cell content from row 5 on page 3
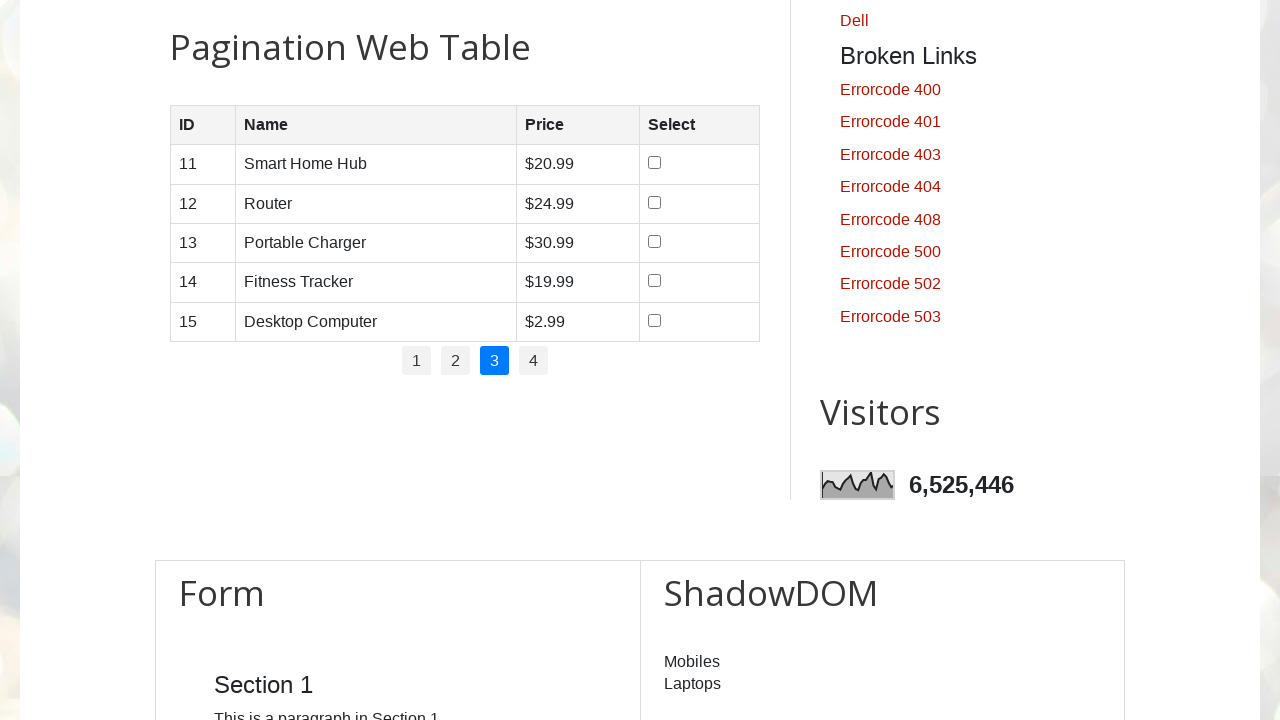

Clicked pagination link 4 at (534, 361) on .pagination li a >> nth=3
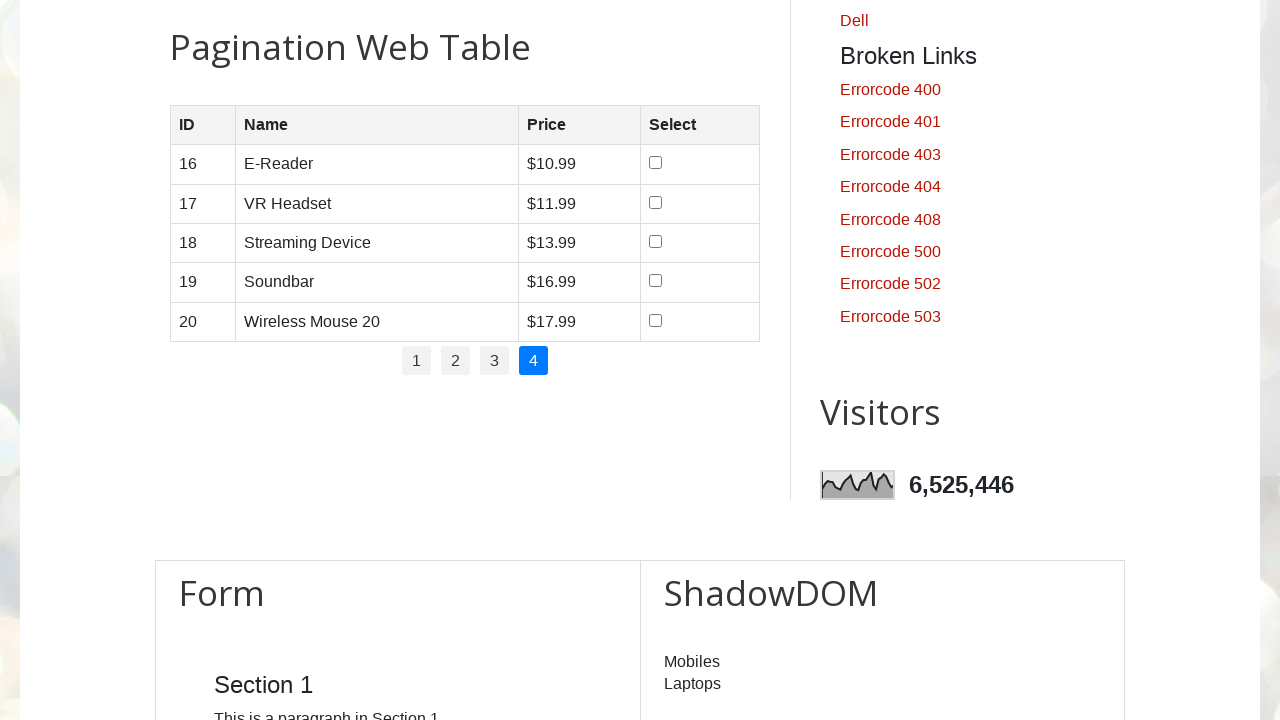

Waited 500ms for page content to update
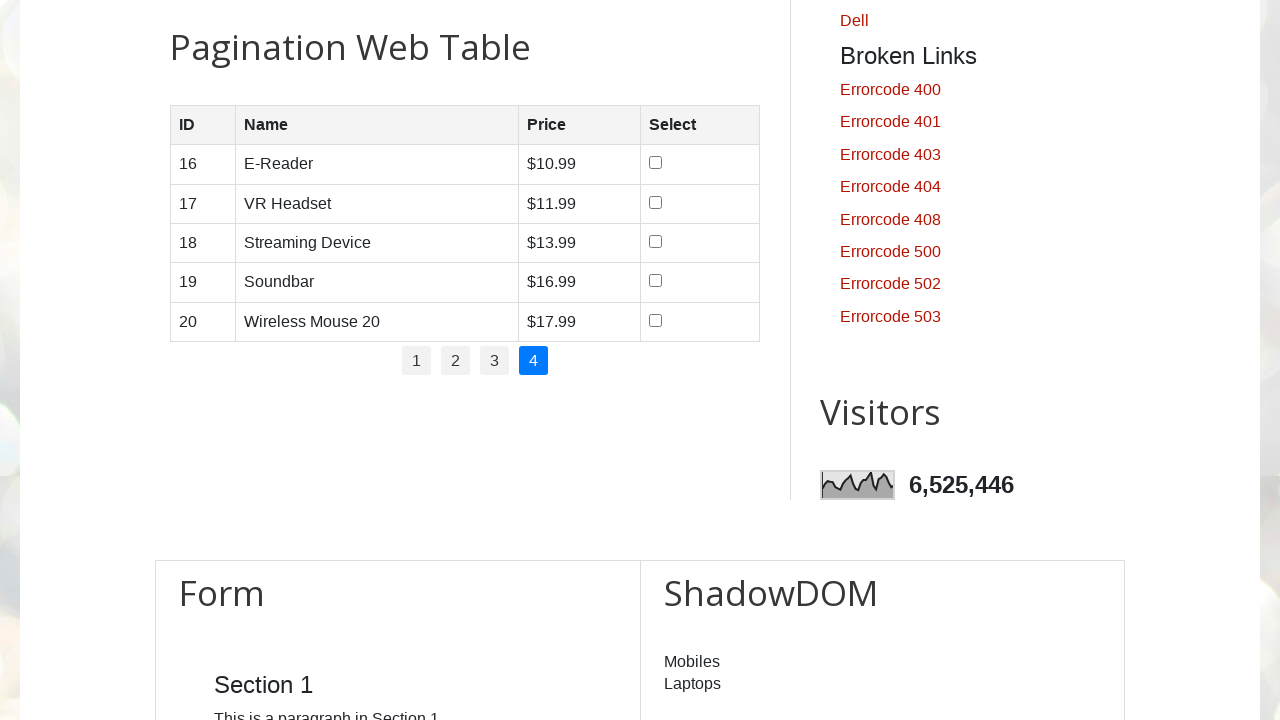

Counted 5 rows on page 4
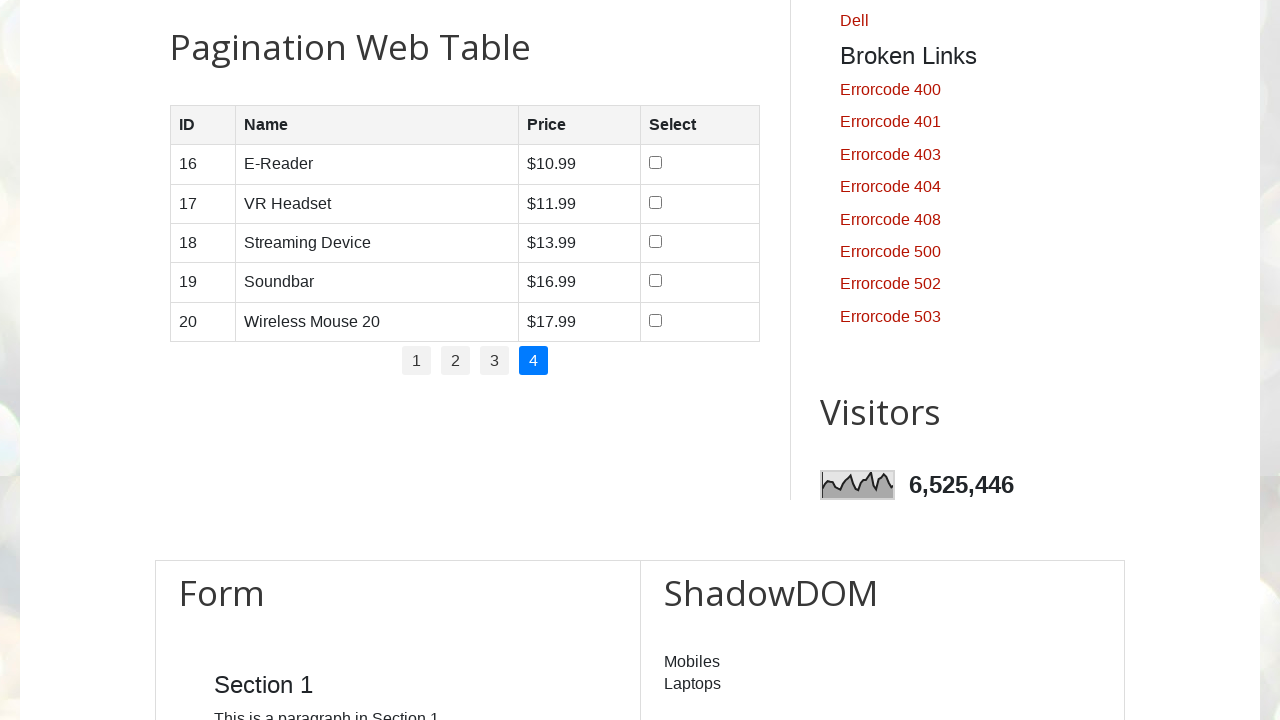

Read all cell content from row 1 on page 4
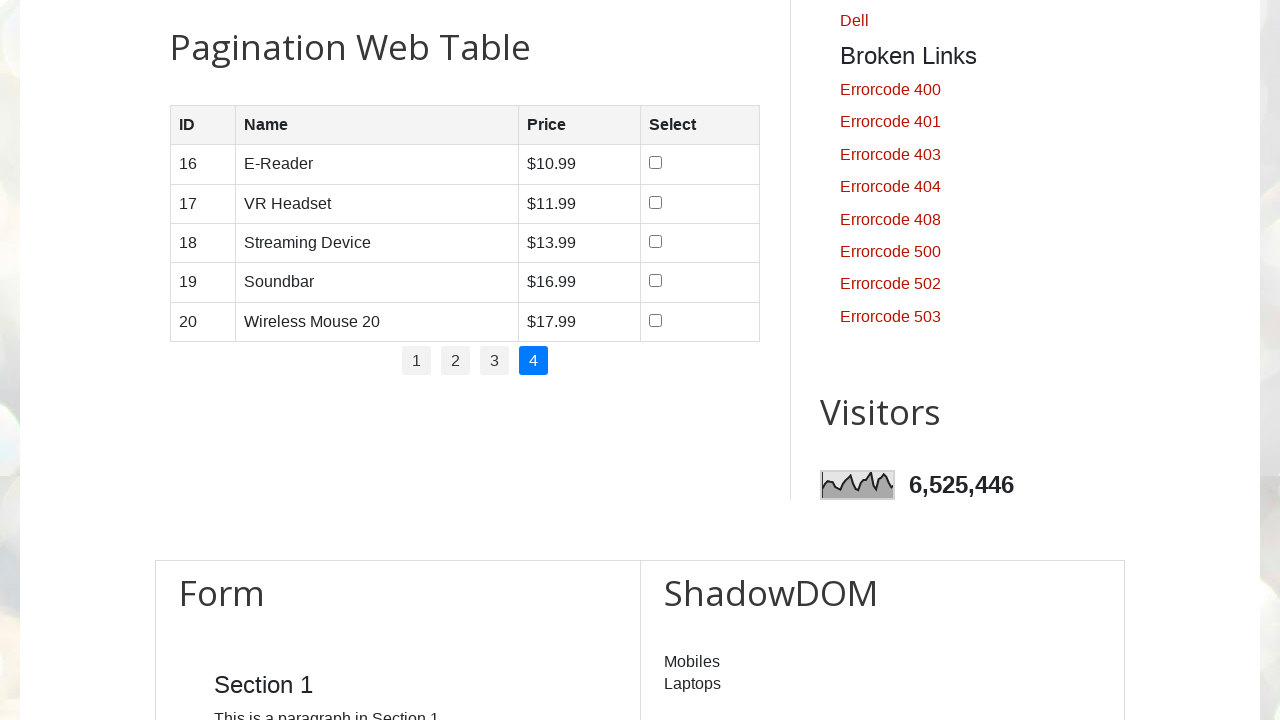

Read all cell content from row 2 on page 4
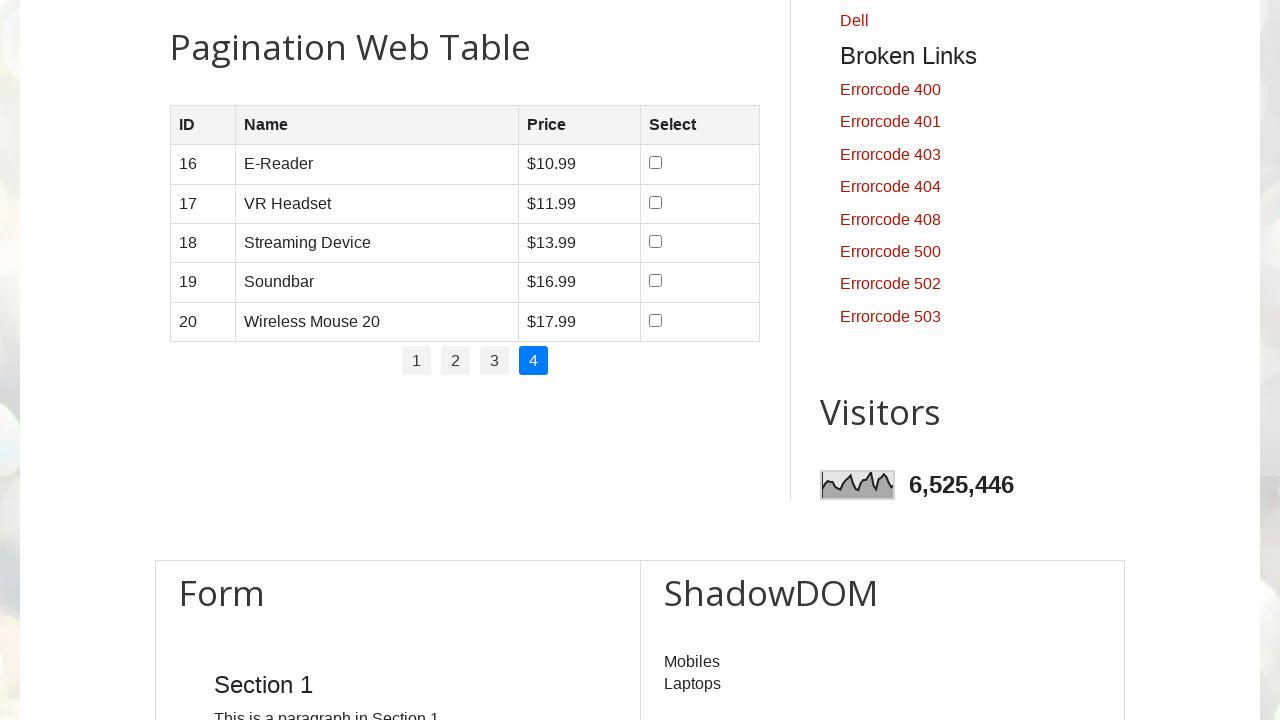

Read all cell content from row 3 on page 4
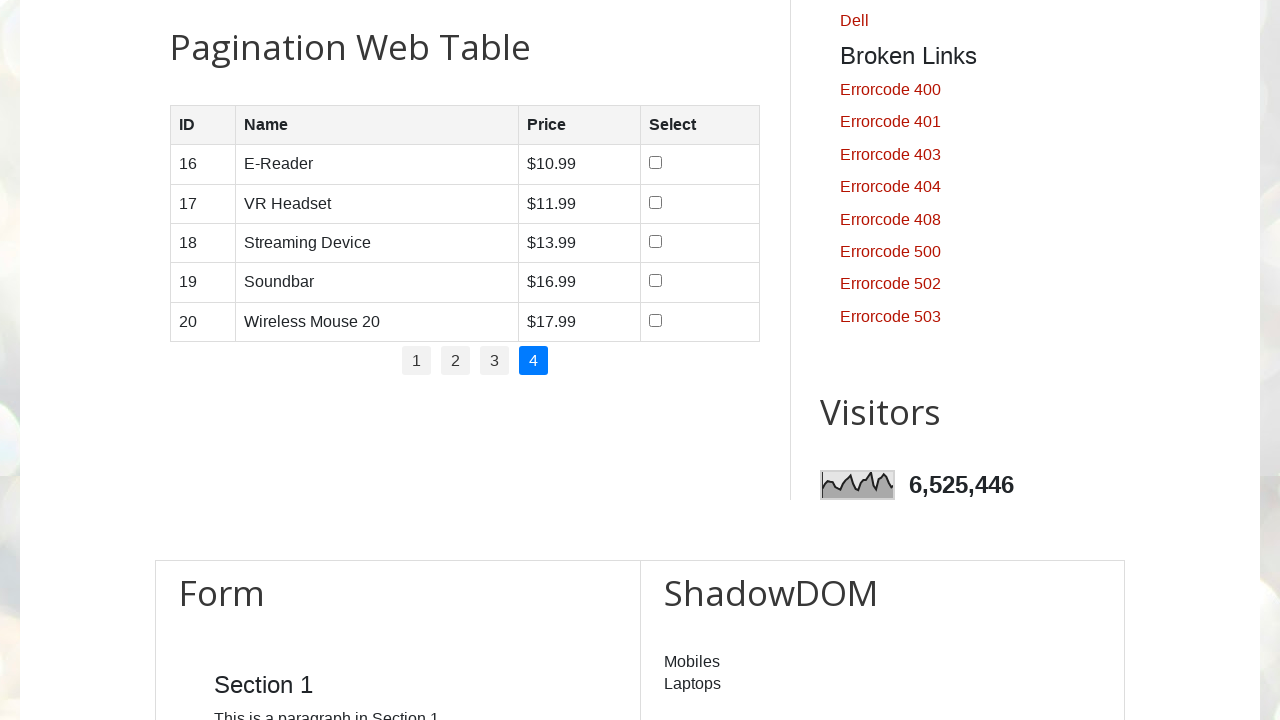

Read all cell content from row 4 on page 4
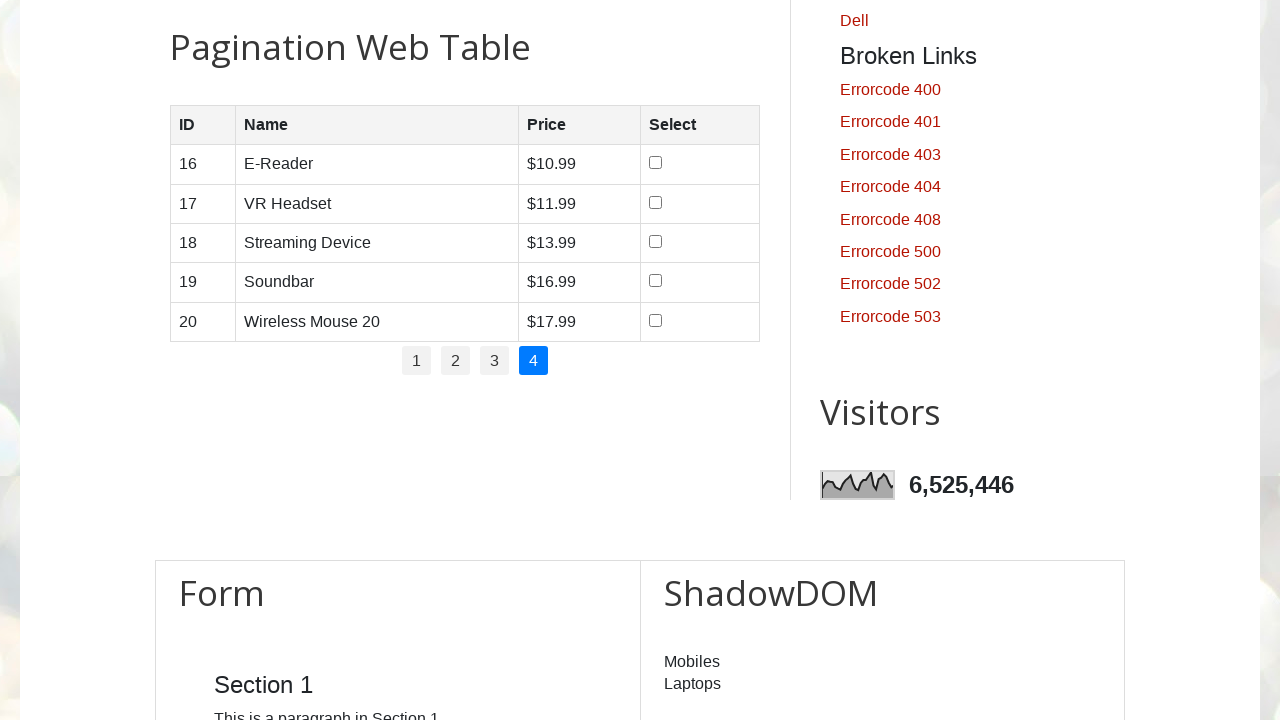

Read all cell content from row 5 on page 4
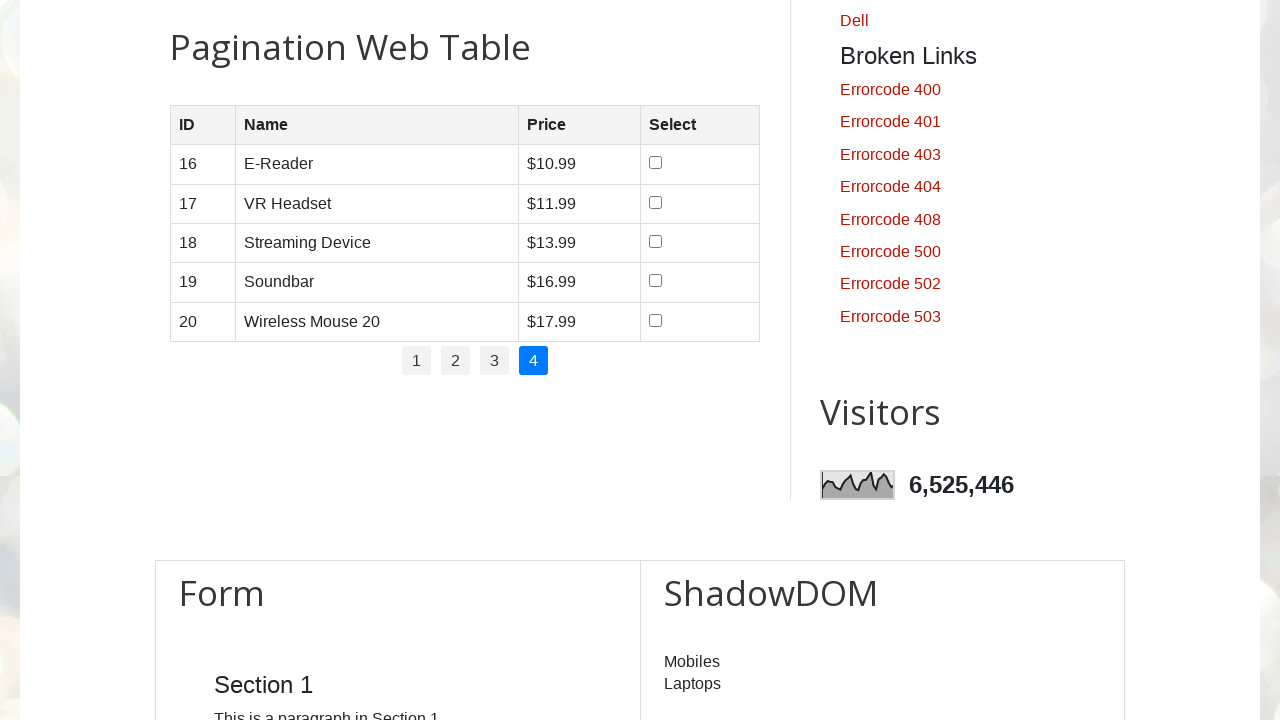

Final wait of 3000ms completed
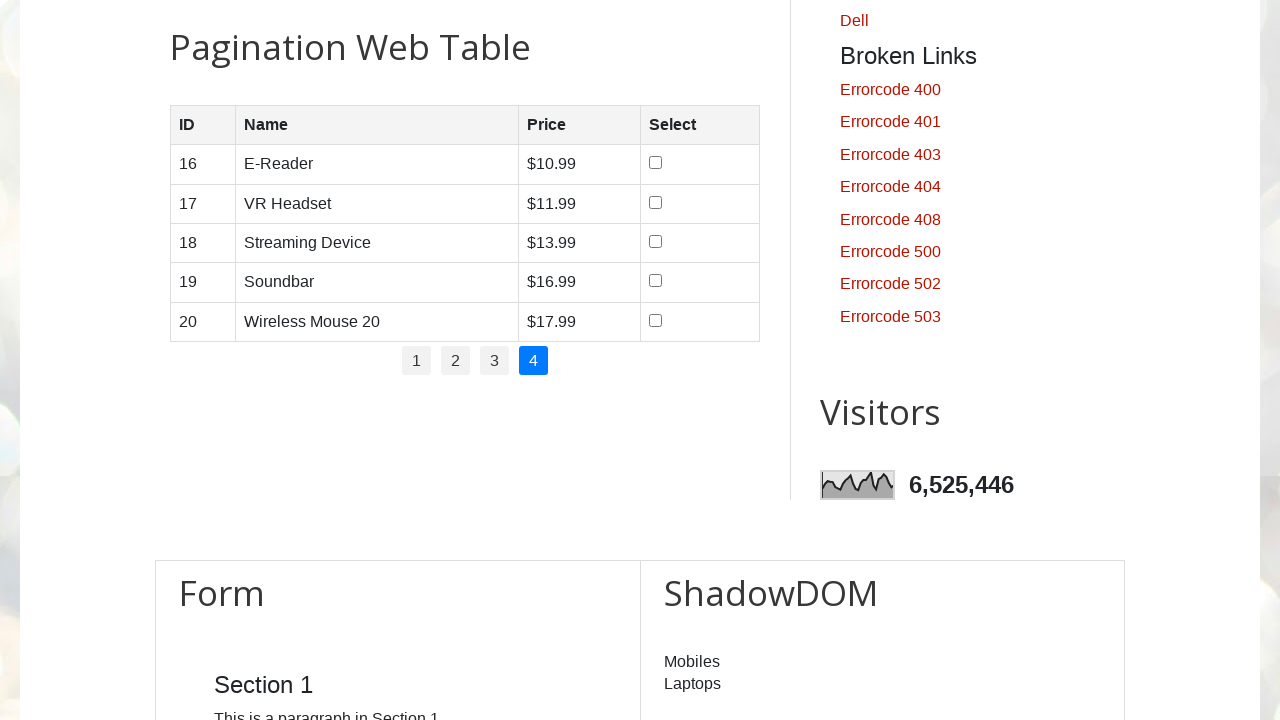

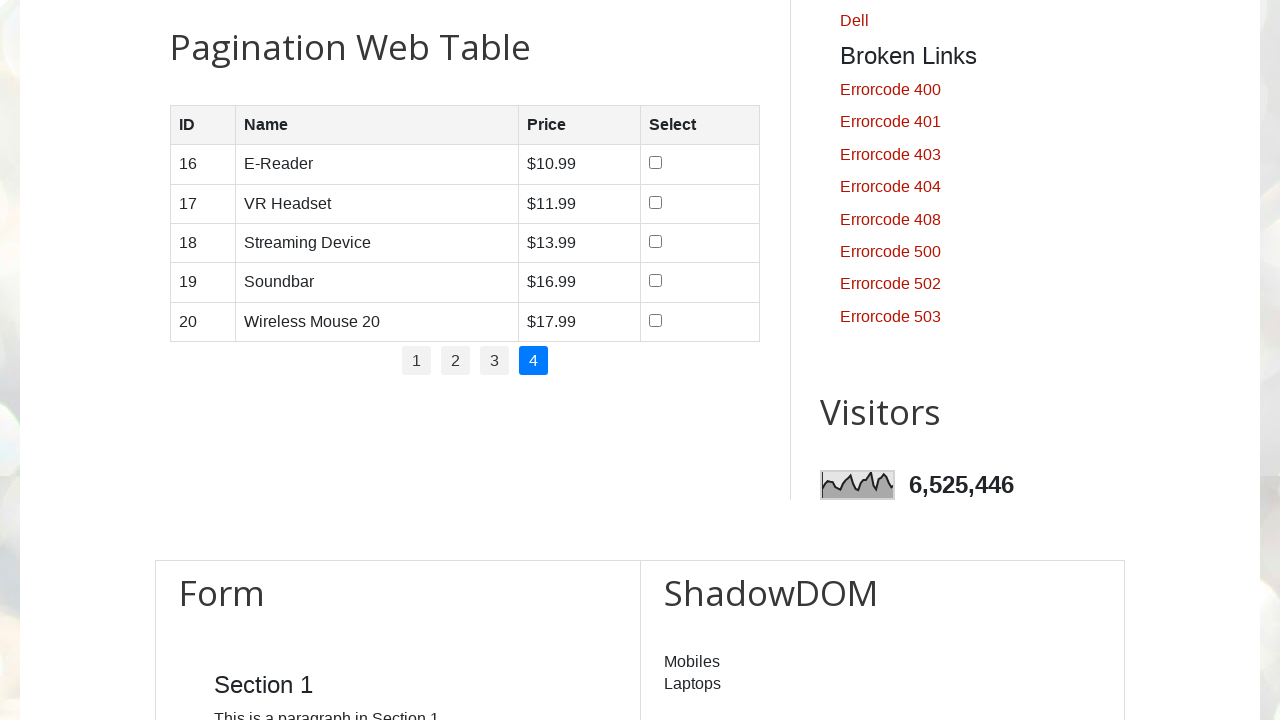